Tests checkbox functionality by clicking checkboxes and verifying their selected states toggle correctly

Starting URL: https://the-internet.herokuapp.com/checkboxes

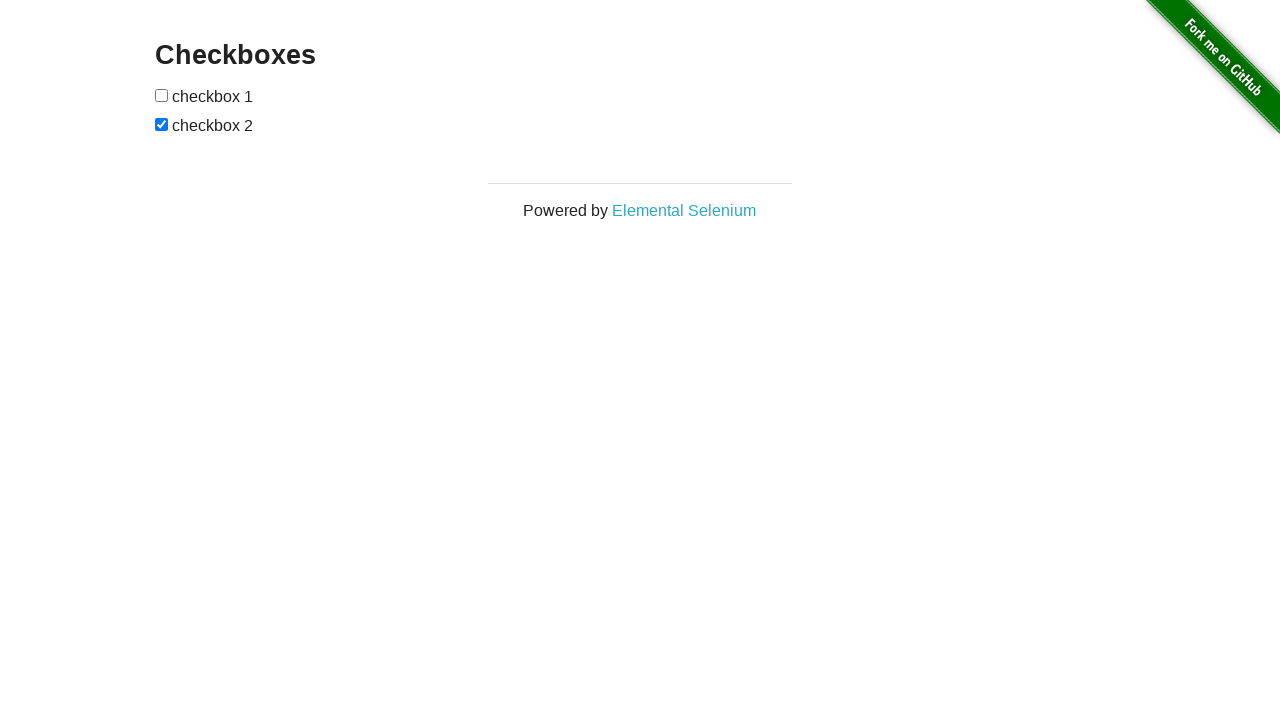

Located first checkbox element
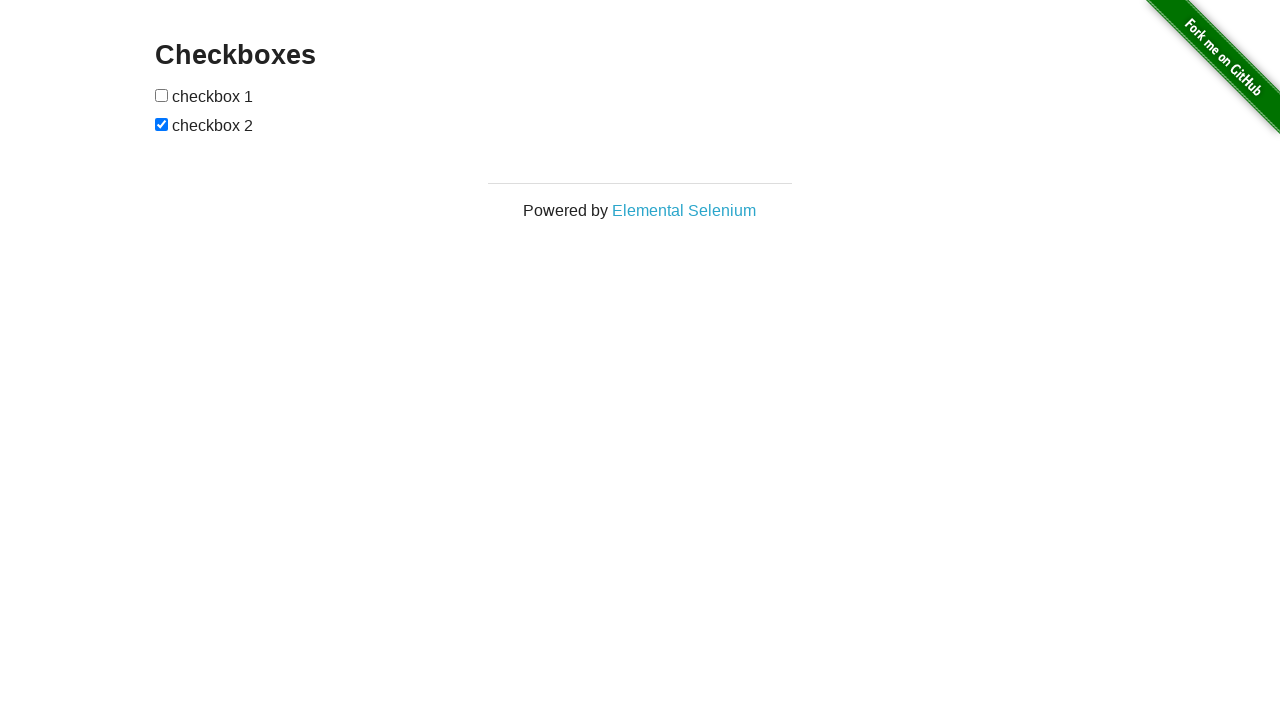

Verified first checkbox is not selected initially
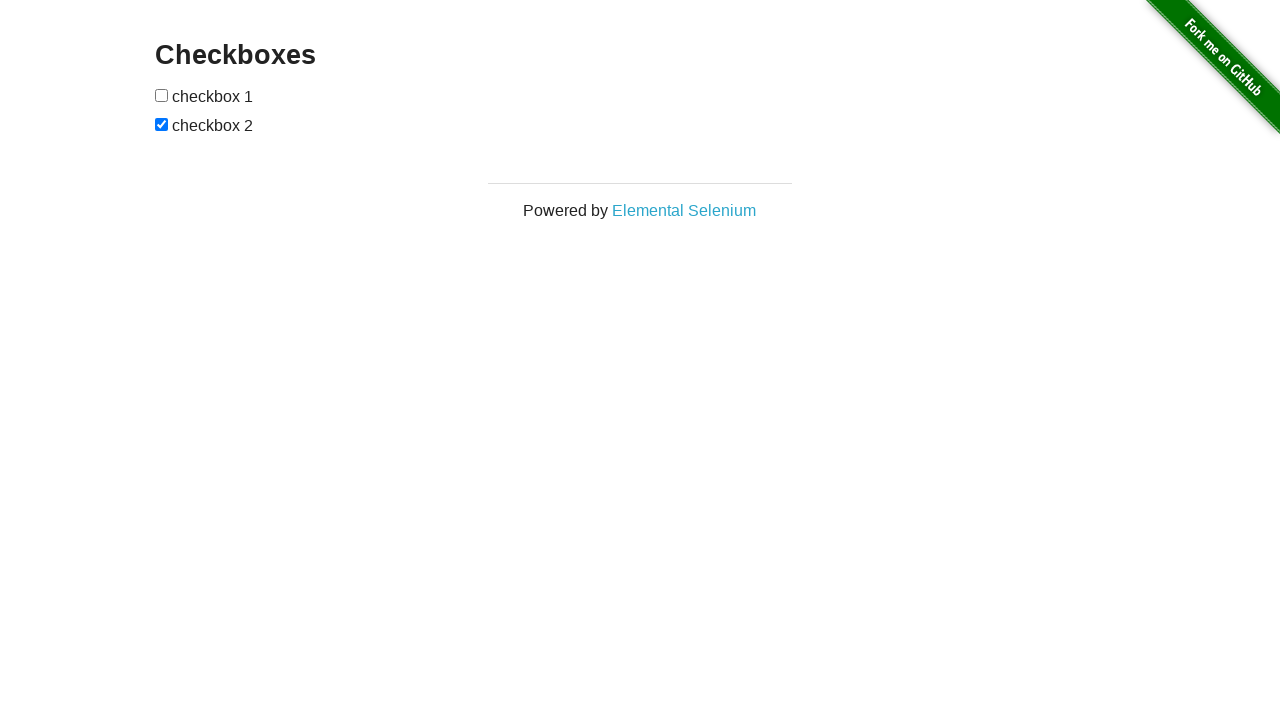

Clicked first checkbox to select it at (162, 95) on input[type=checkbox] >> nth=0
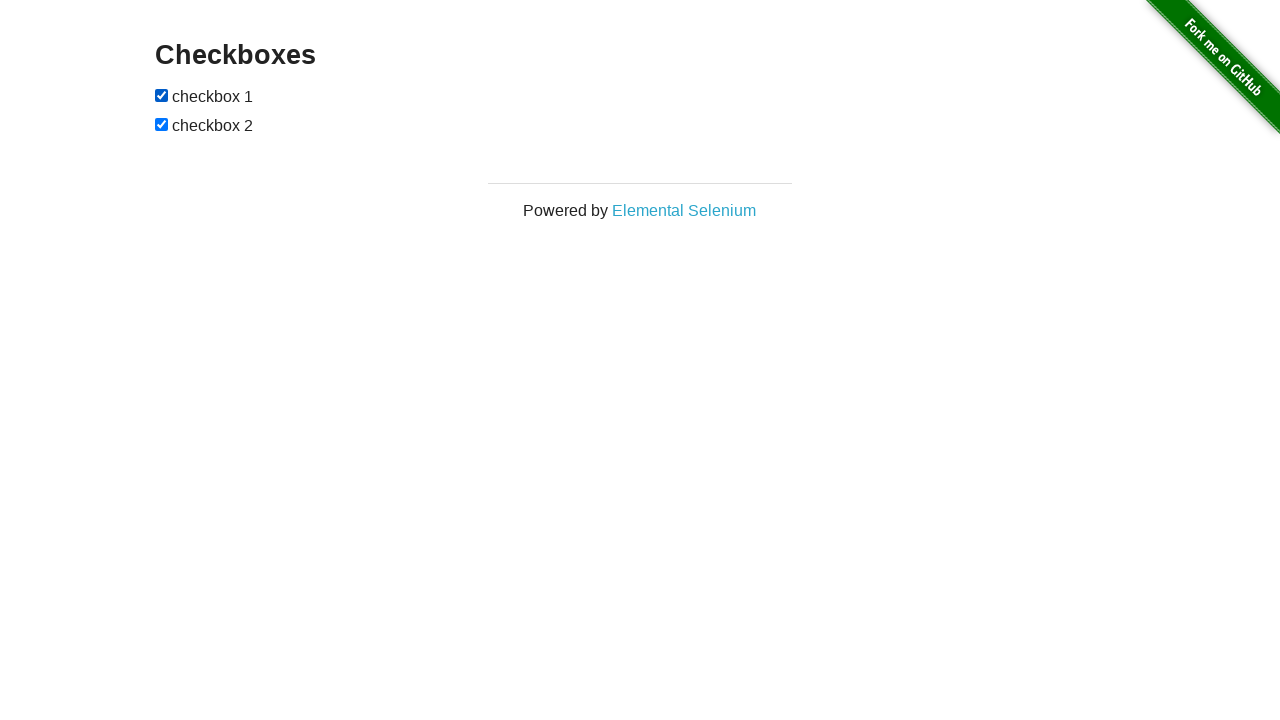

Verified first checkbox is now selected
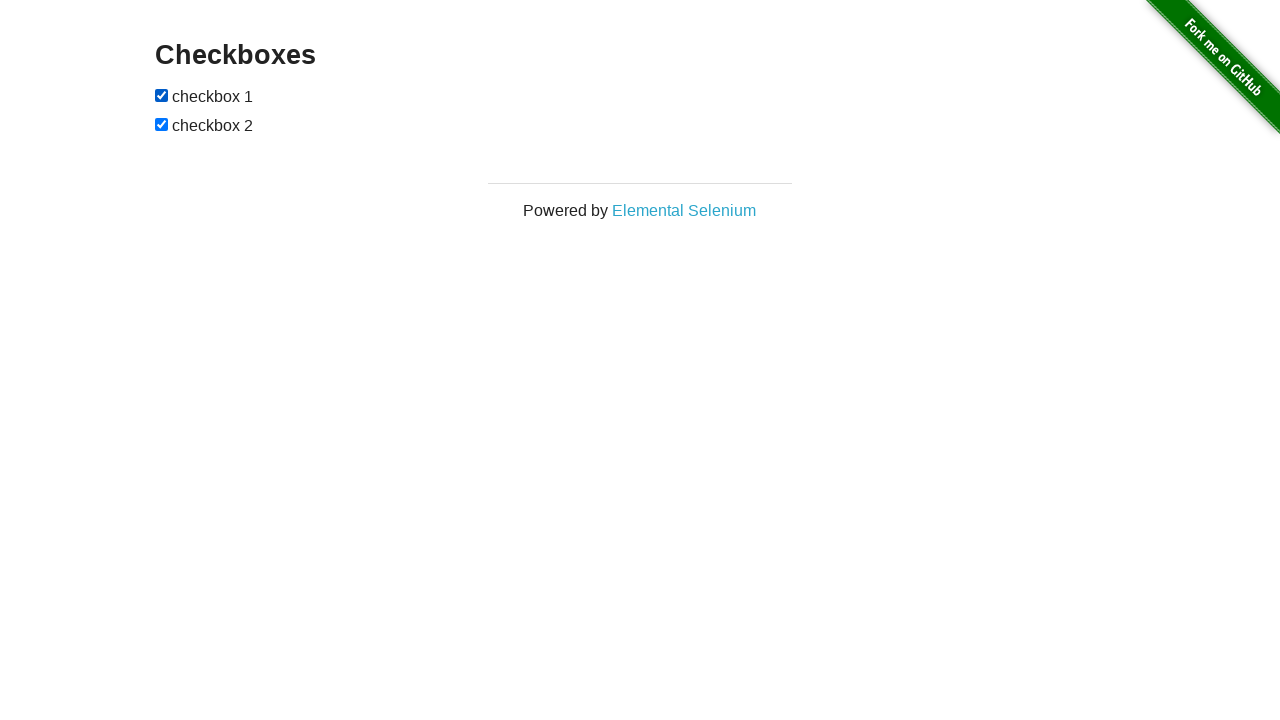

Located second checkbox element
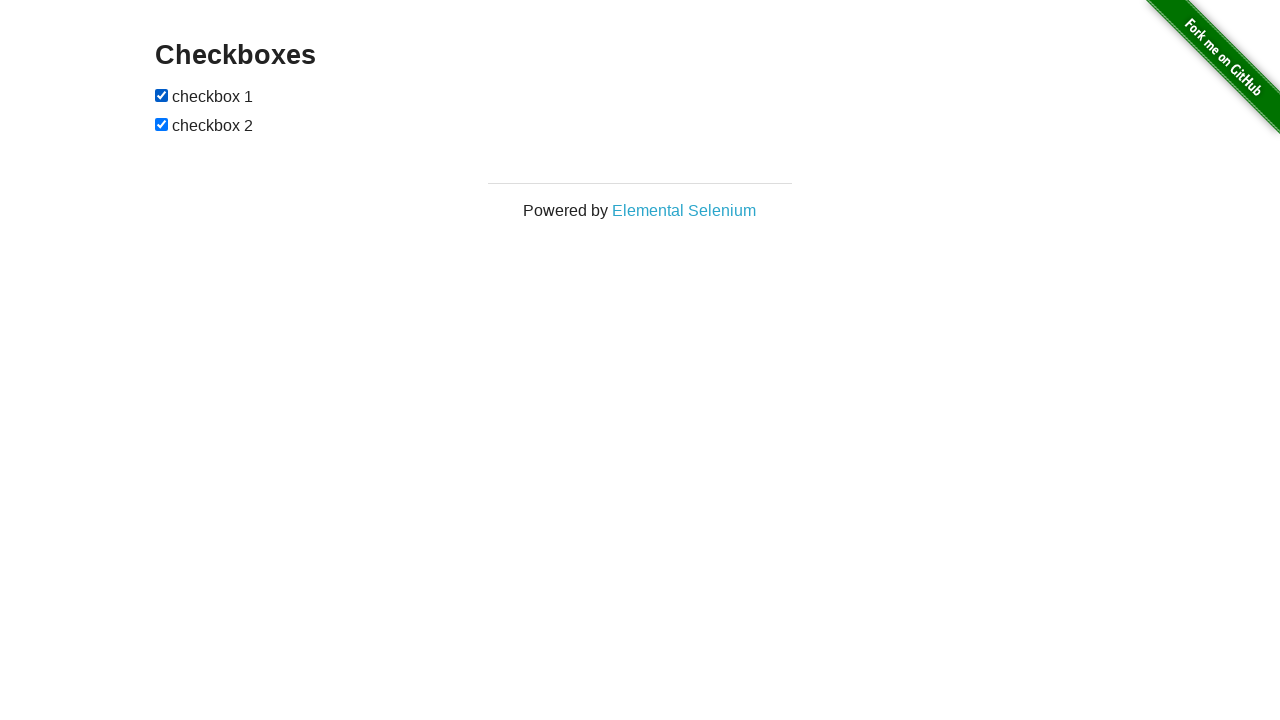

Verified second checkbox is selected initially
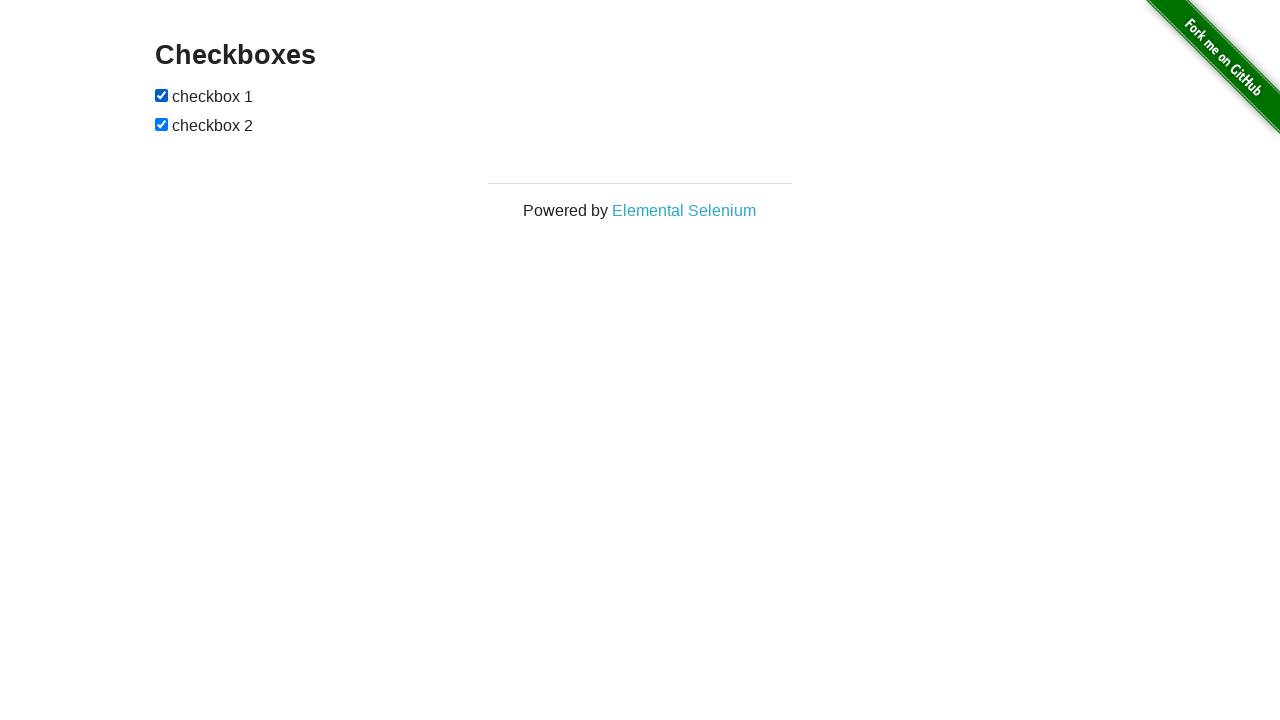

Clicked second checkbox to deselect it at (162, 124) on #checkboxes input >> nth=1
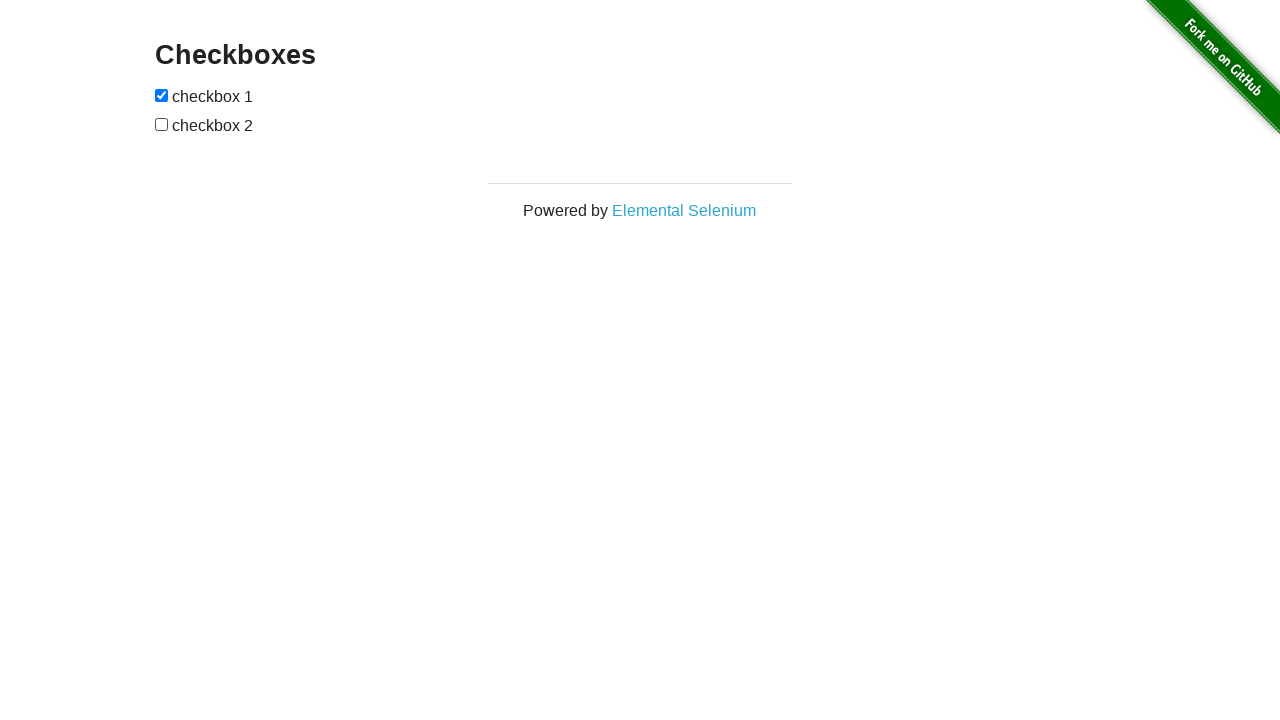

Verified second checkbox is now deselected
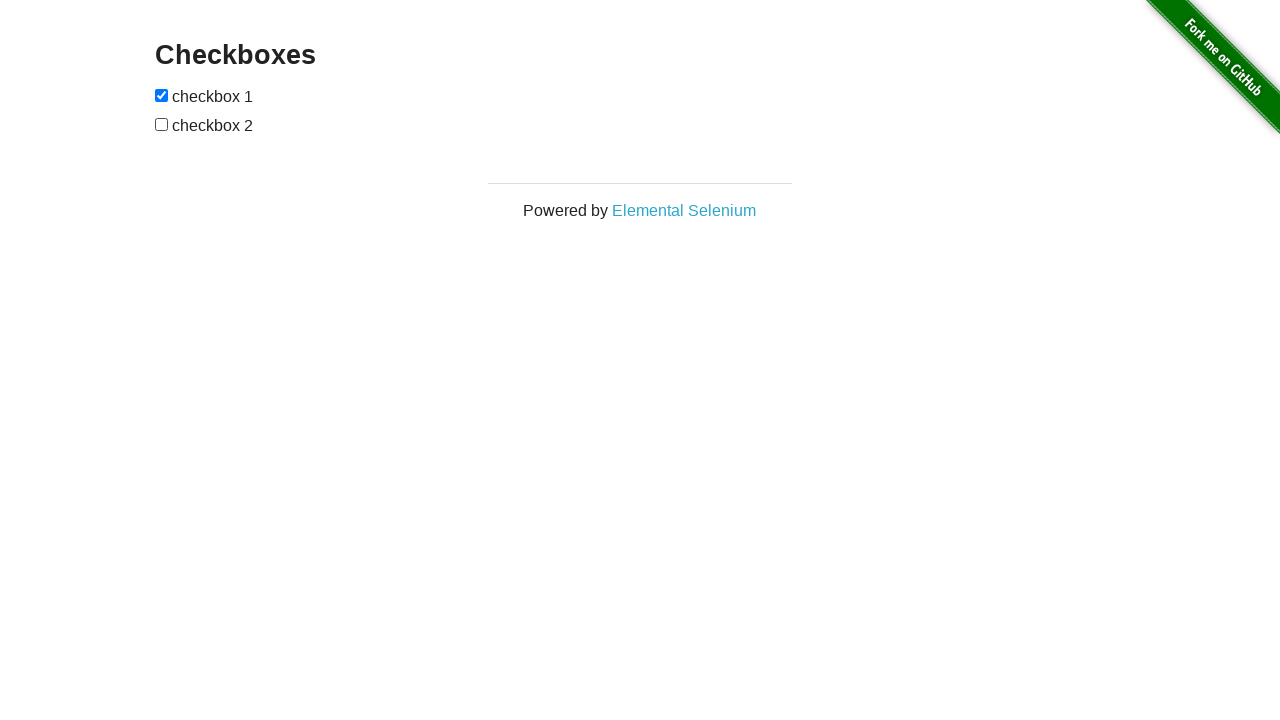

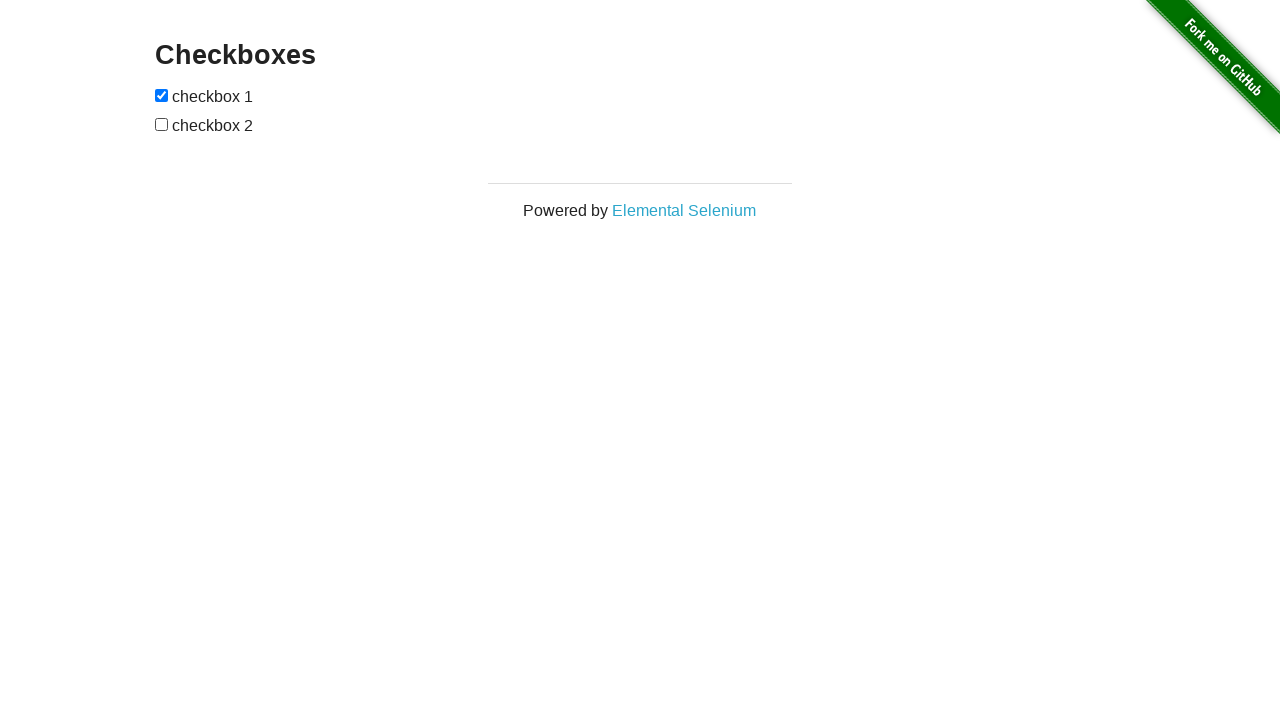